Navigates to the OrangeHRM demo page and verifies that the page title matches the expected value "OrangeHRM"

Starting URL: https://opensource-demo.orangehrmlive.com/

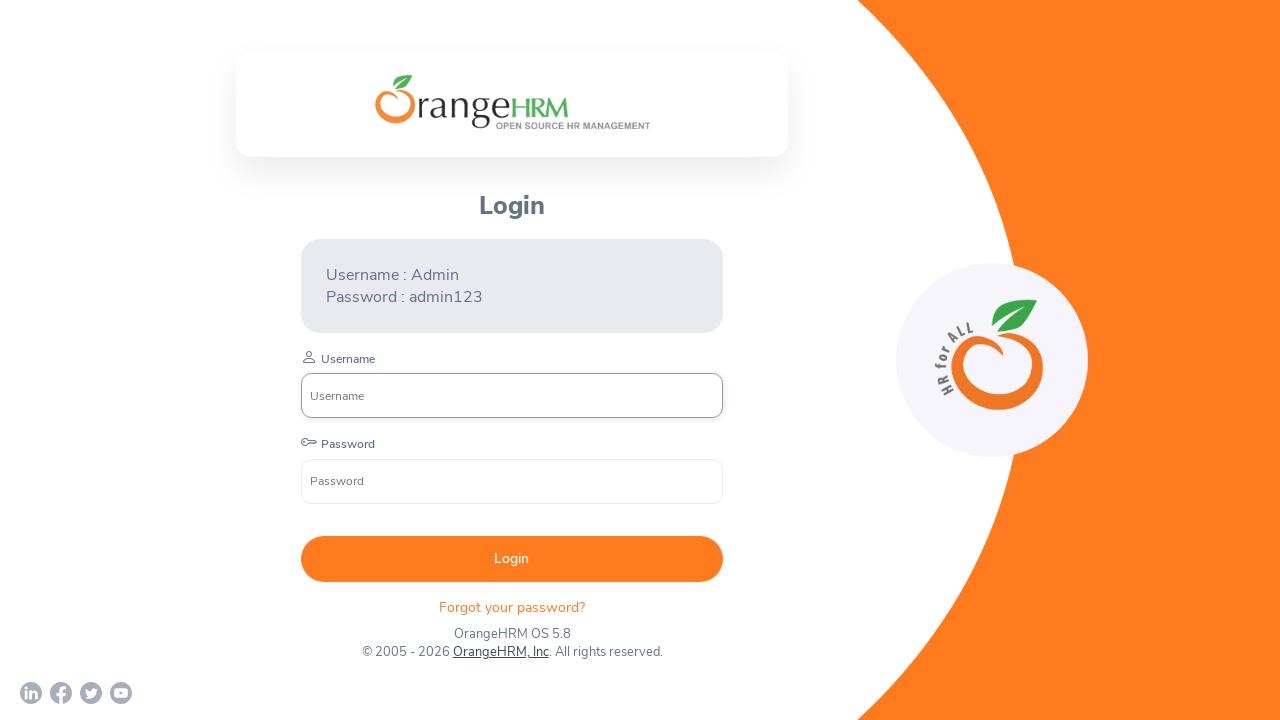

Navigated to OrangeHRM demo page
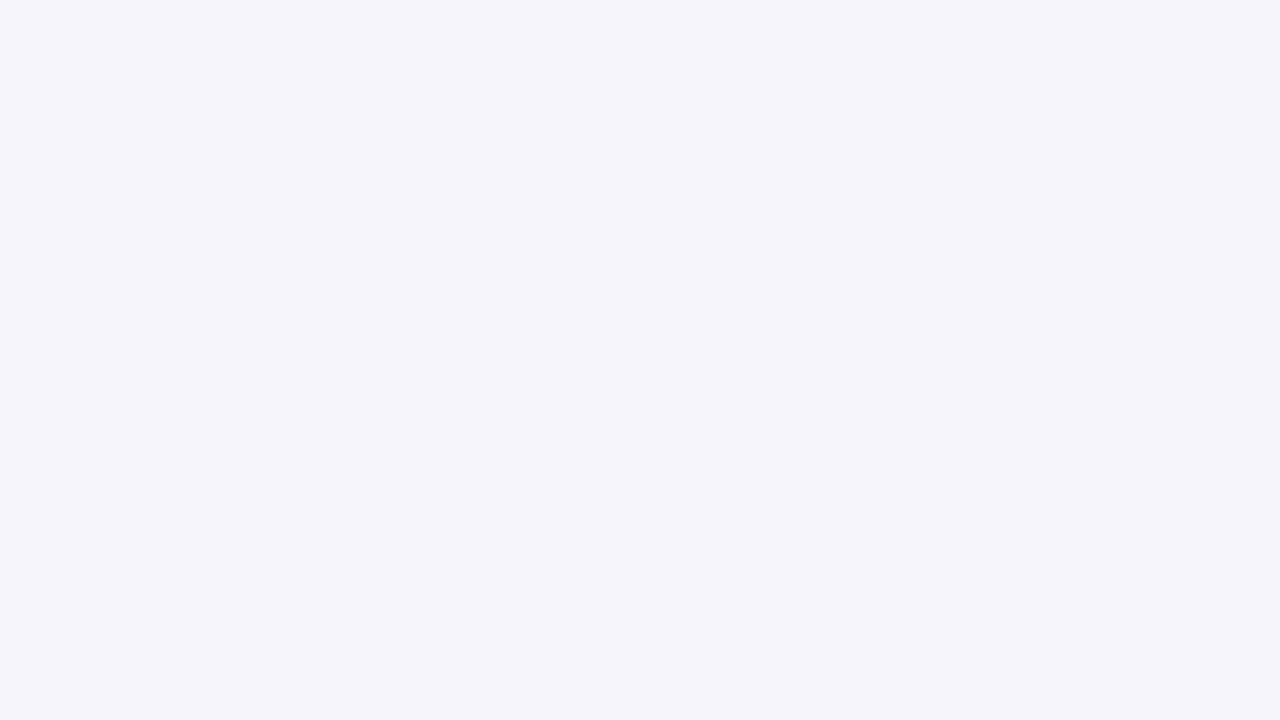

Verified page title matches 'OrangeHRM'
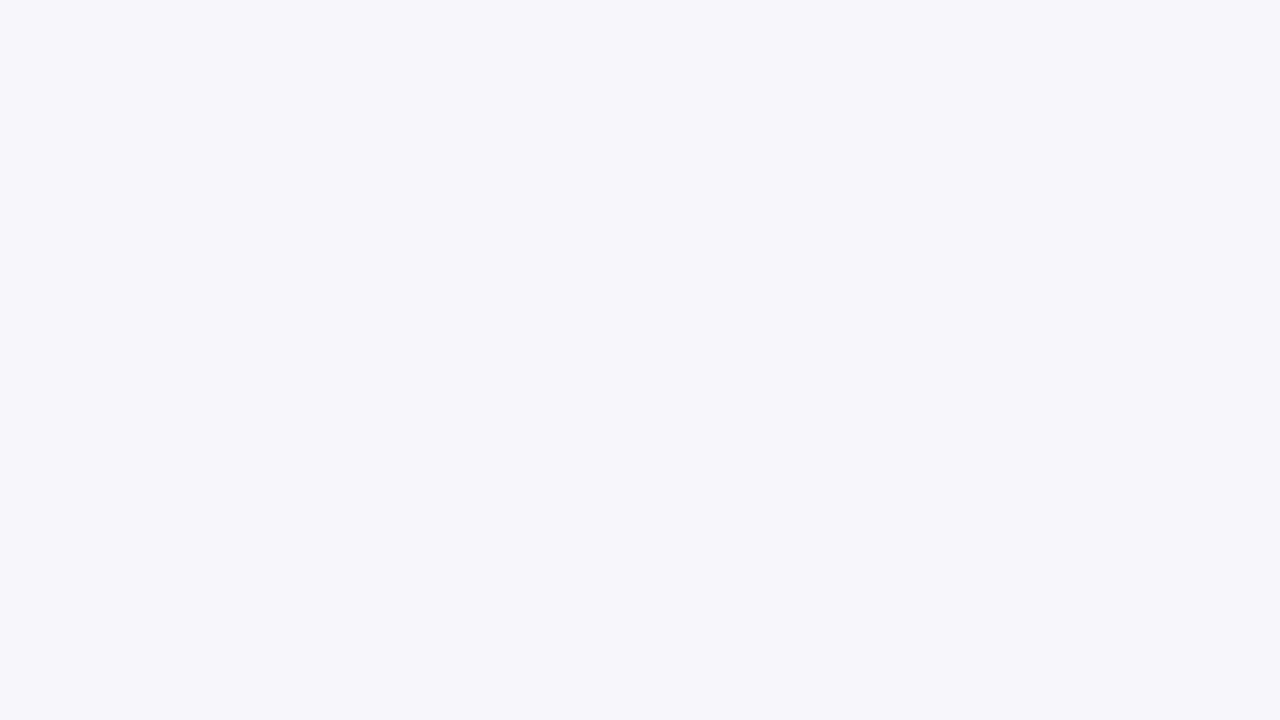

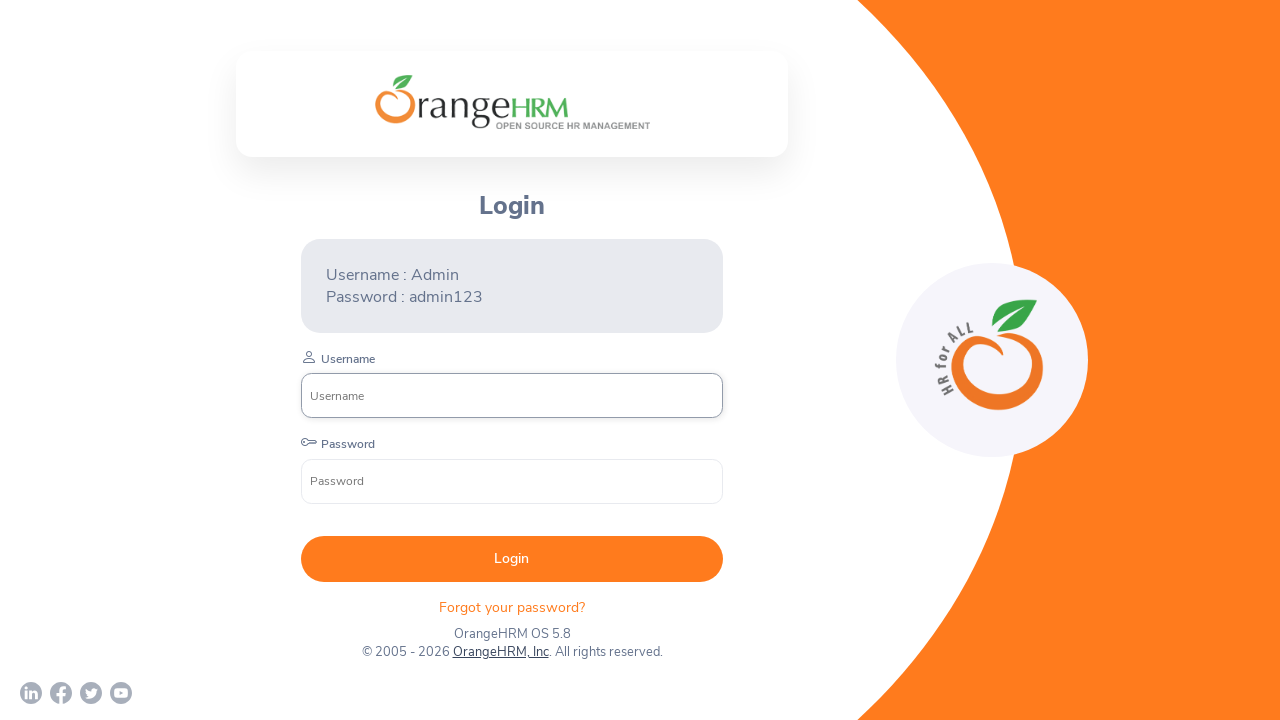